Tests checkbox functionality on Herokuapp by navigating to the checkboxes page, then checking and unchecking both checkboxes to verify toggle behavior

Starting URL: https://the-internet.herokuapp.com

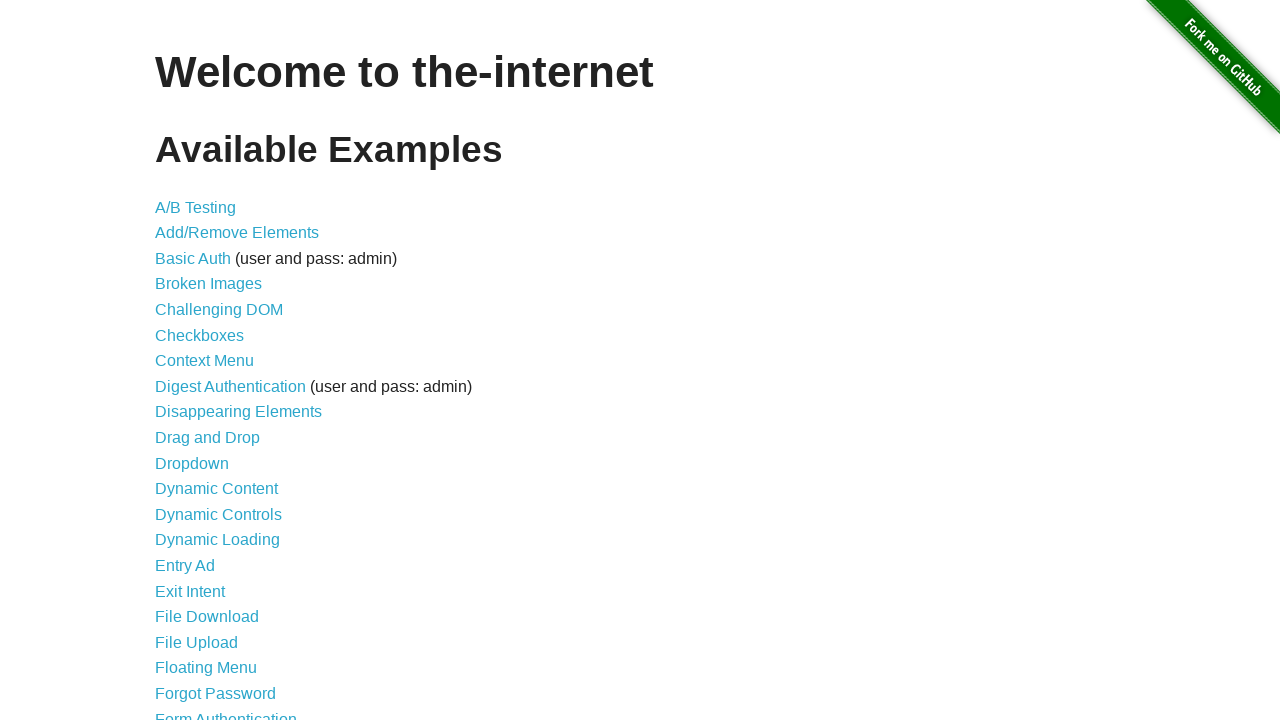

Waited for page header to load
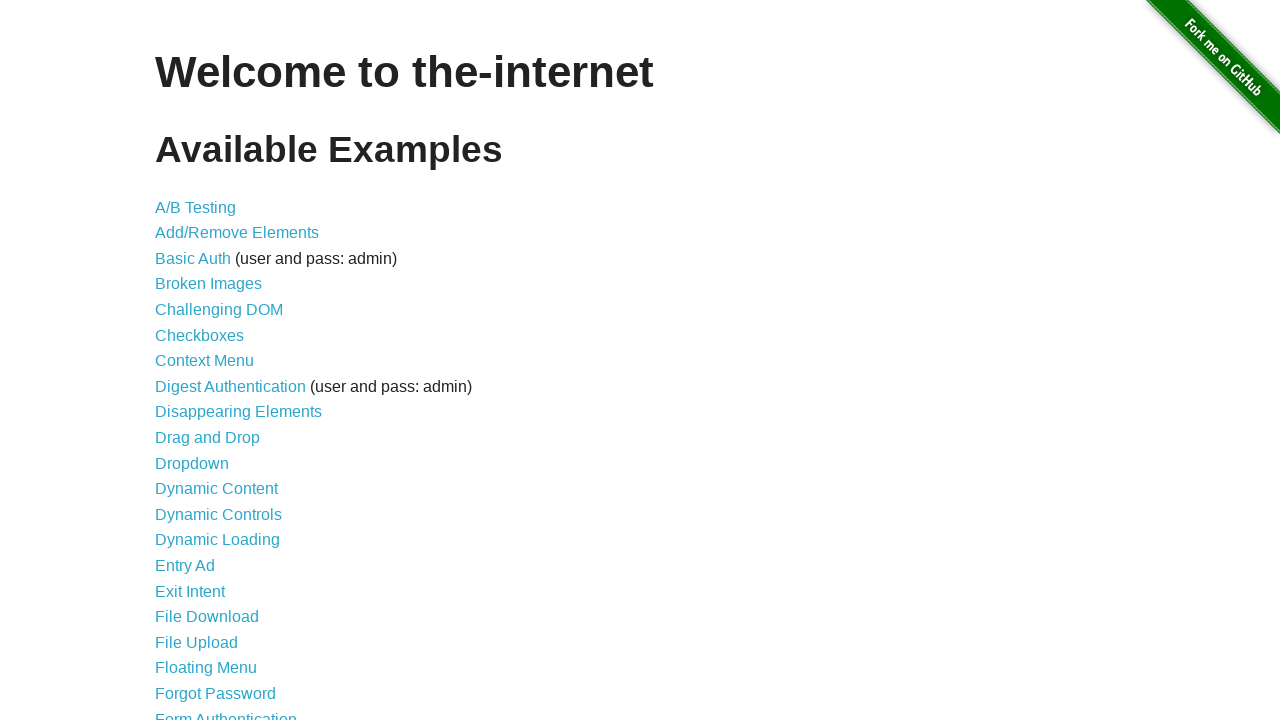

Clicked link to navigate to checkboxes page at (200, 335) on a[href='/checkboxes']
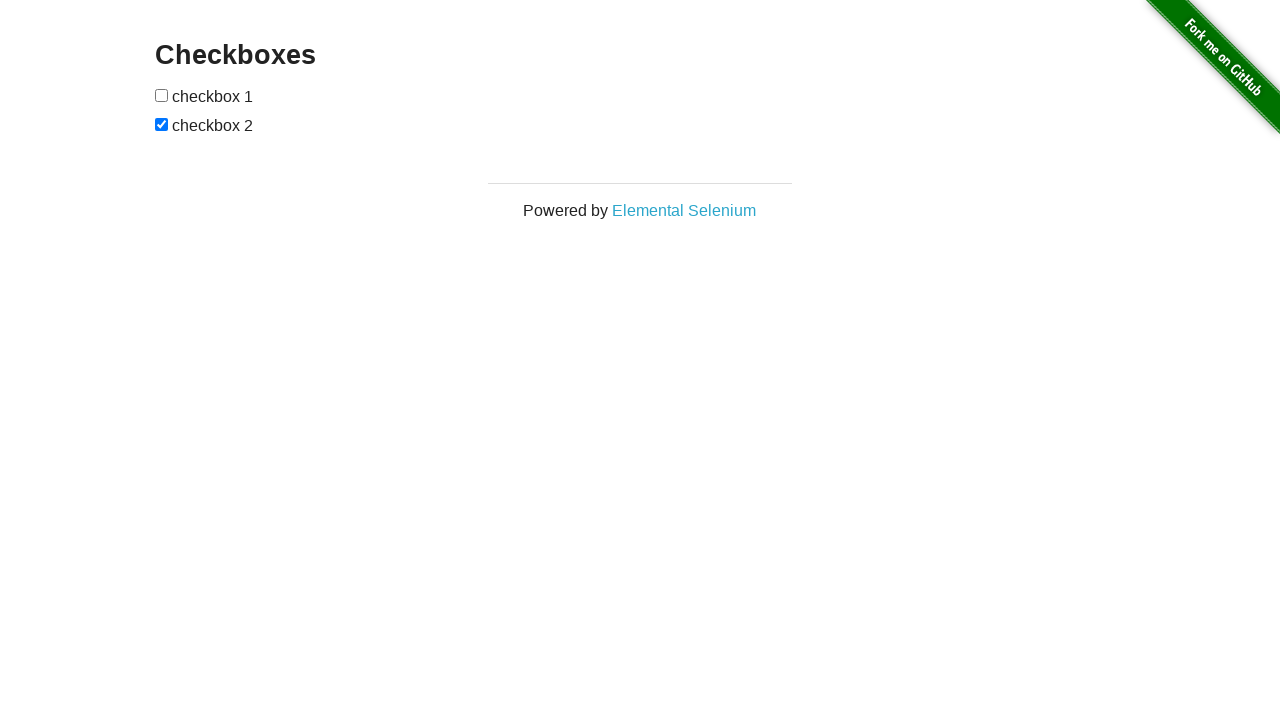

Checkboxes page loaded successfully
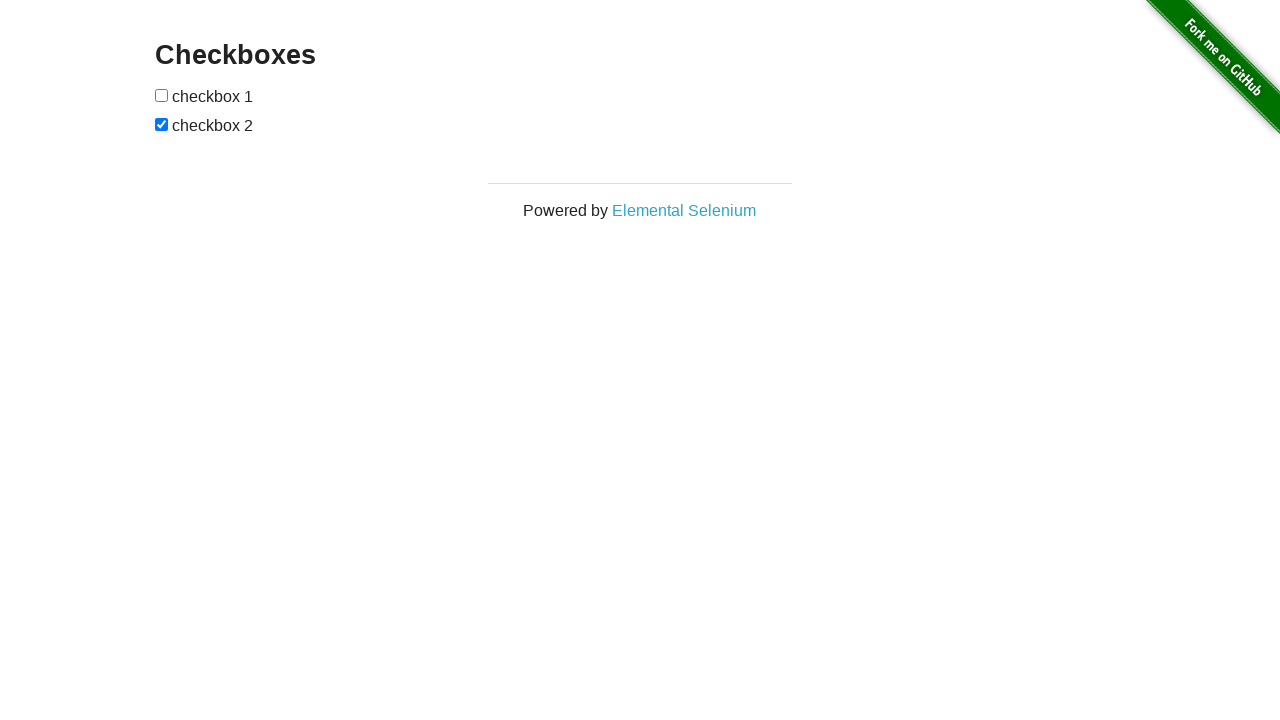

Checked first checkbox at (162, 95) on #checkboxes input[type='checkbox'] >> nth=0
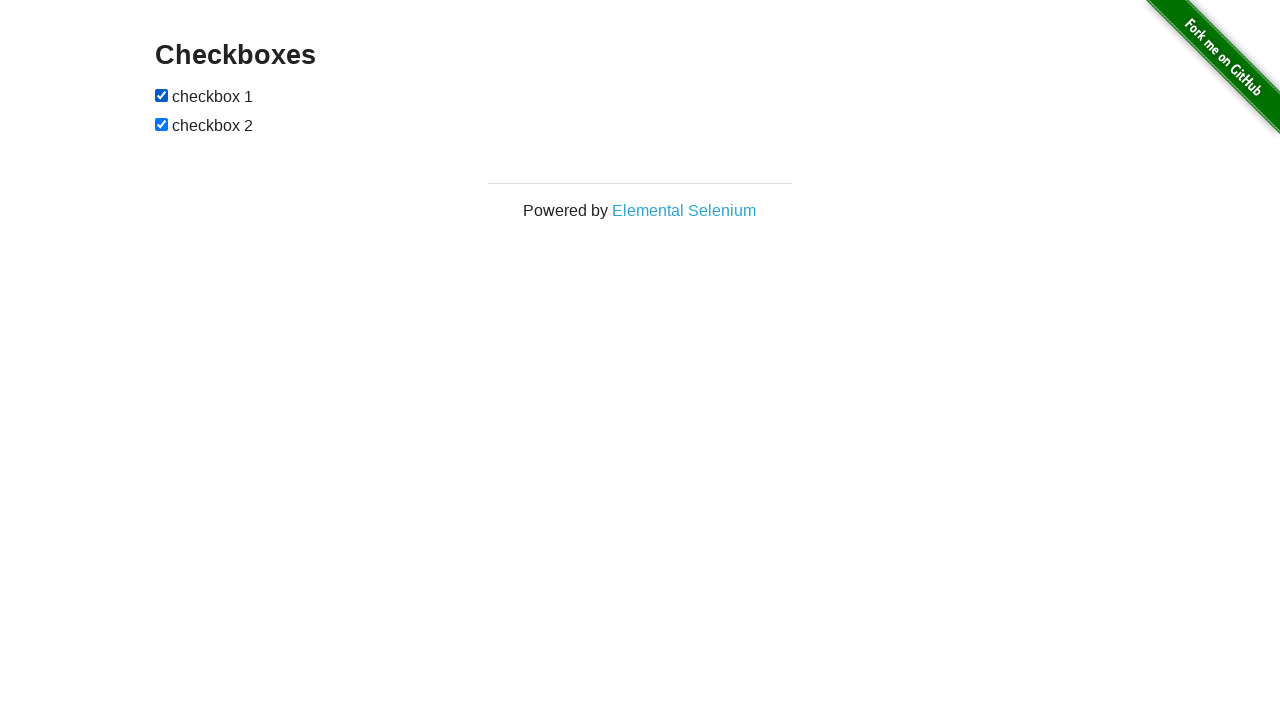

Unchecked first checkbox at (162, 95) on #checkboxes input[type='checkbox'] >> nth=0
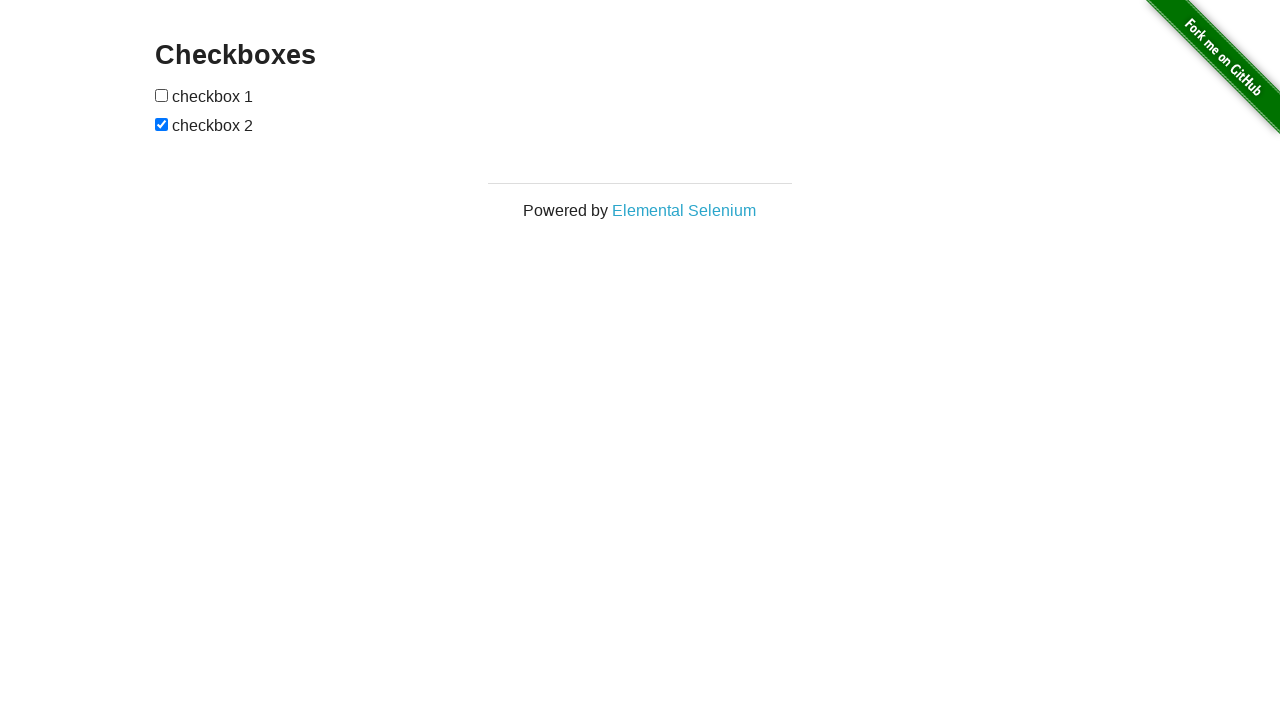

Unchecked second checkbox at (162, 124) on #checkboxes input[type='checkbox'] >> nth=1
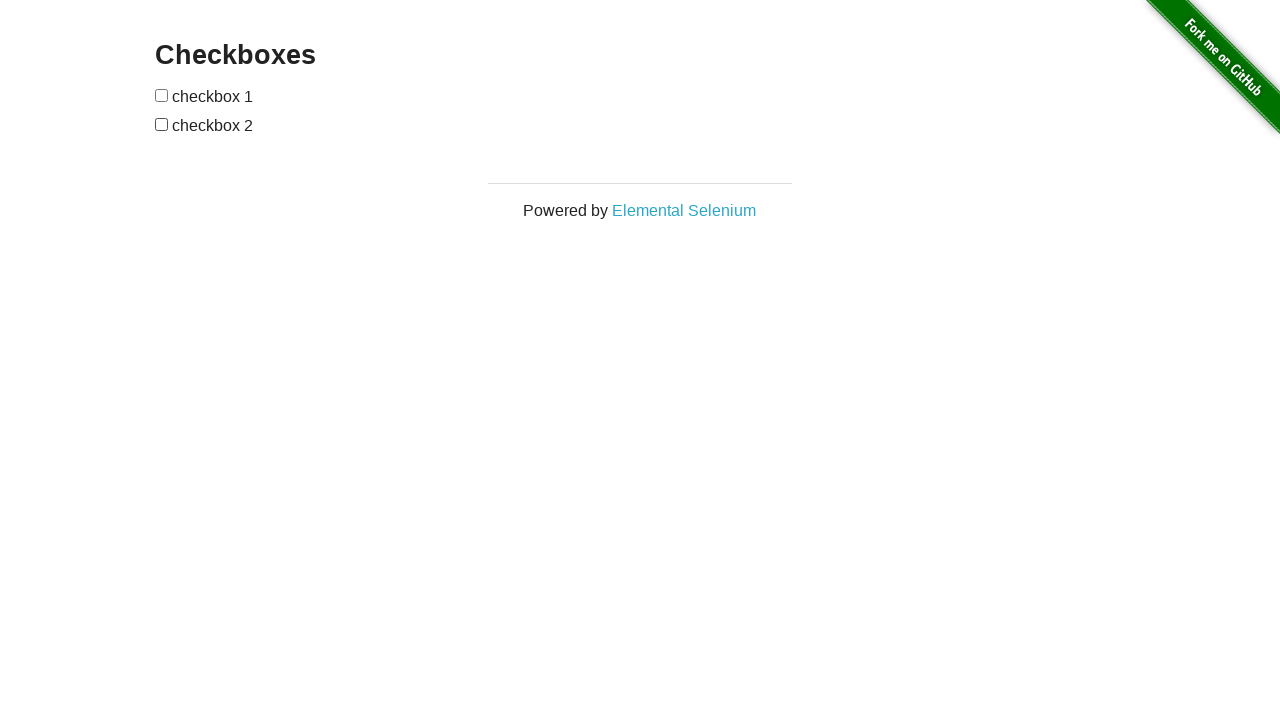

Checked second checkbox at (162, 124) on #checkboxes input[type='checkbox'] >> nth=1
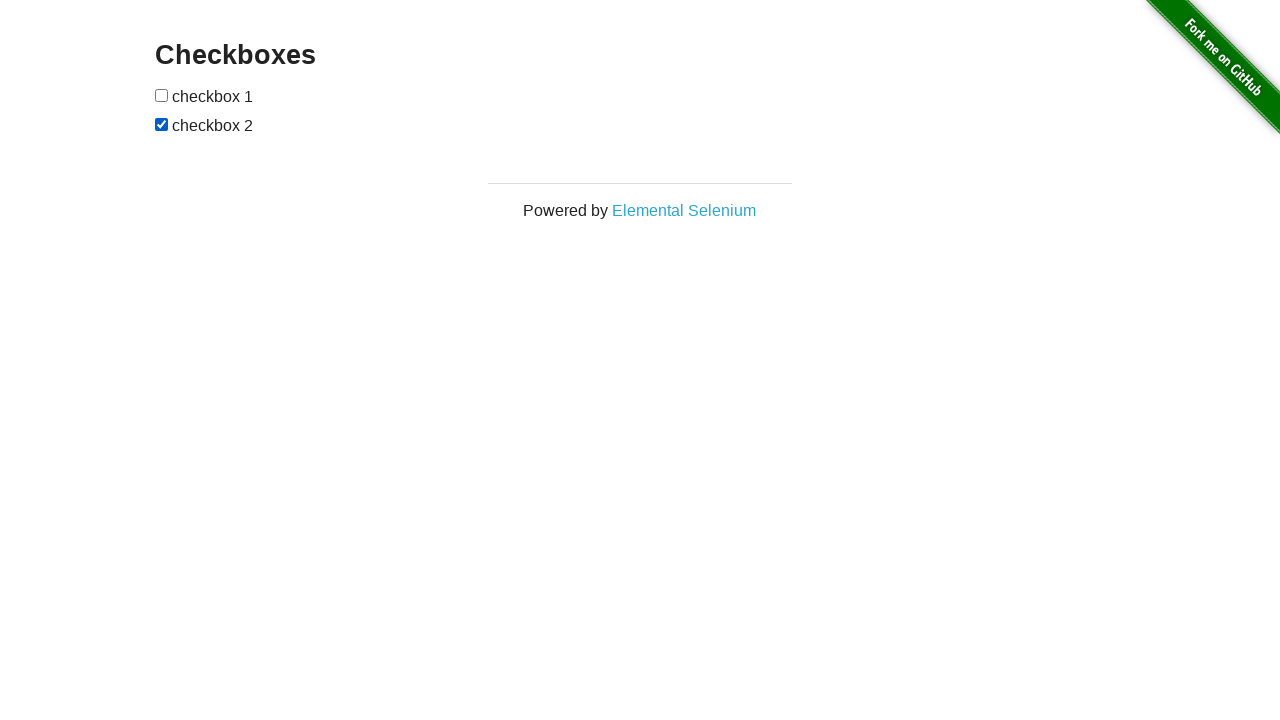

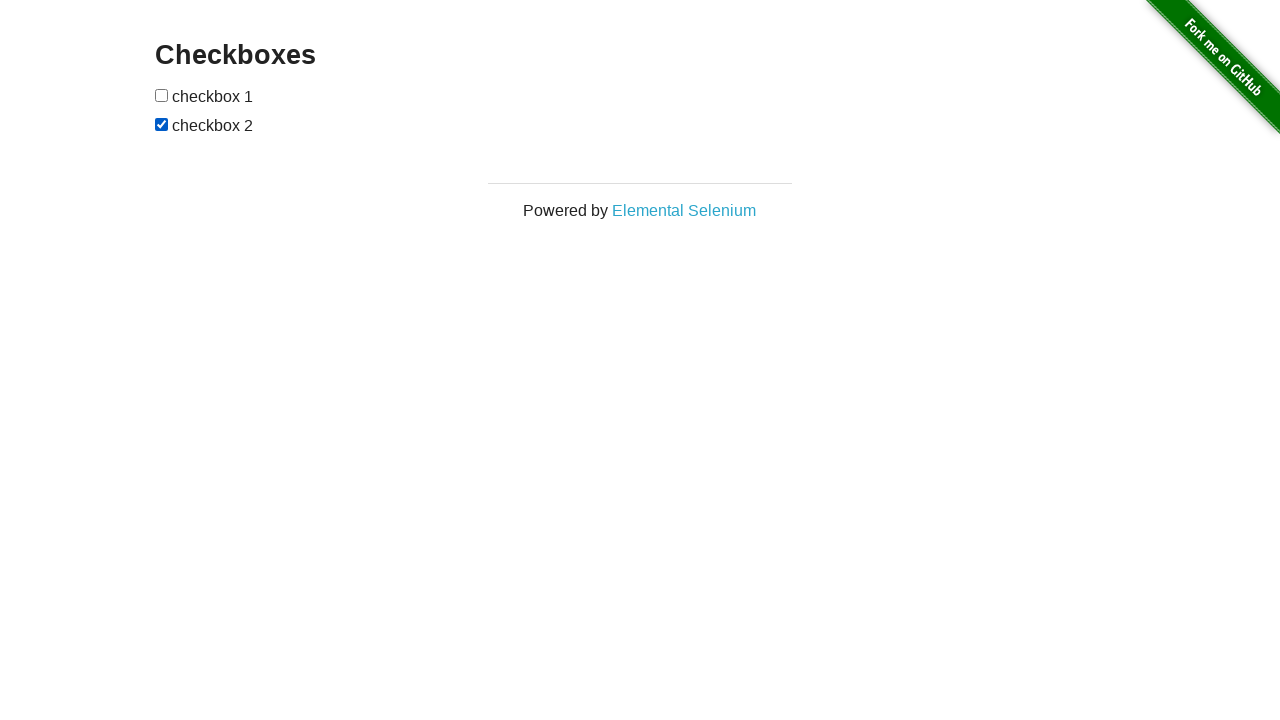